Tests a data types form by filling in various fields (name, address, email, phone, city, country, job position, company) while leaving zip-code empty, then submitting and verifying that the zip-code field shows an error state while other fields show success state.

Starting URL: https://bonigarcia.dev/selenium-webdriver-java/data-types.html

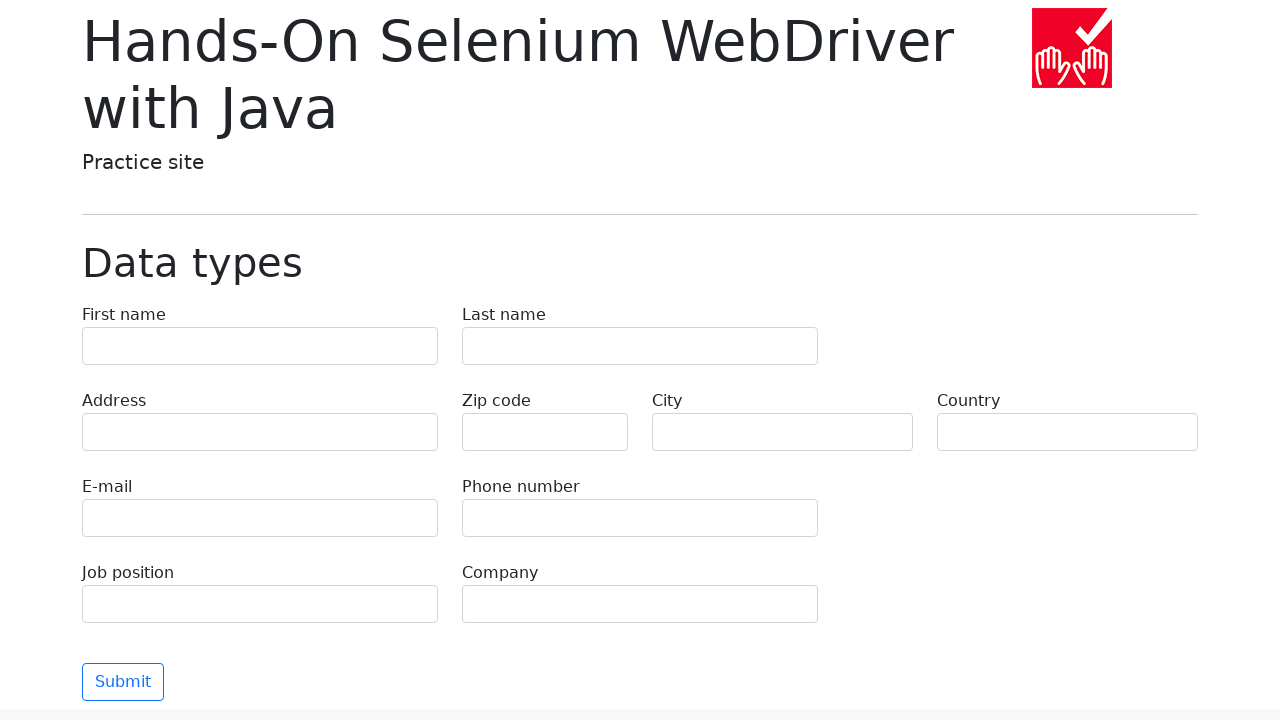

Filled form field 'first-name' with value 'Иван' on input[name="first-name"]
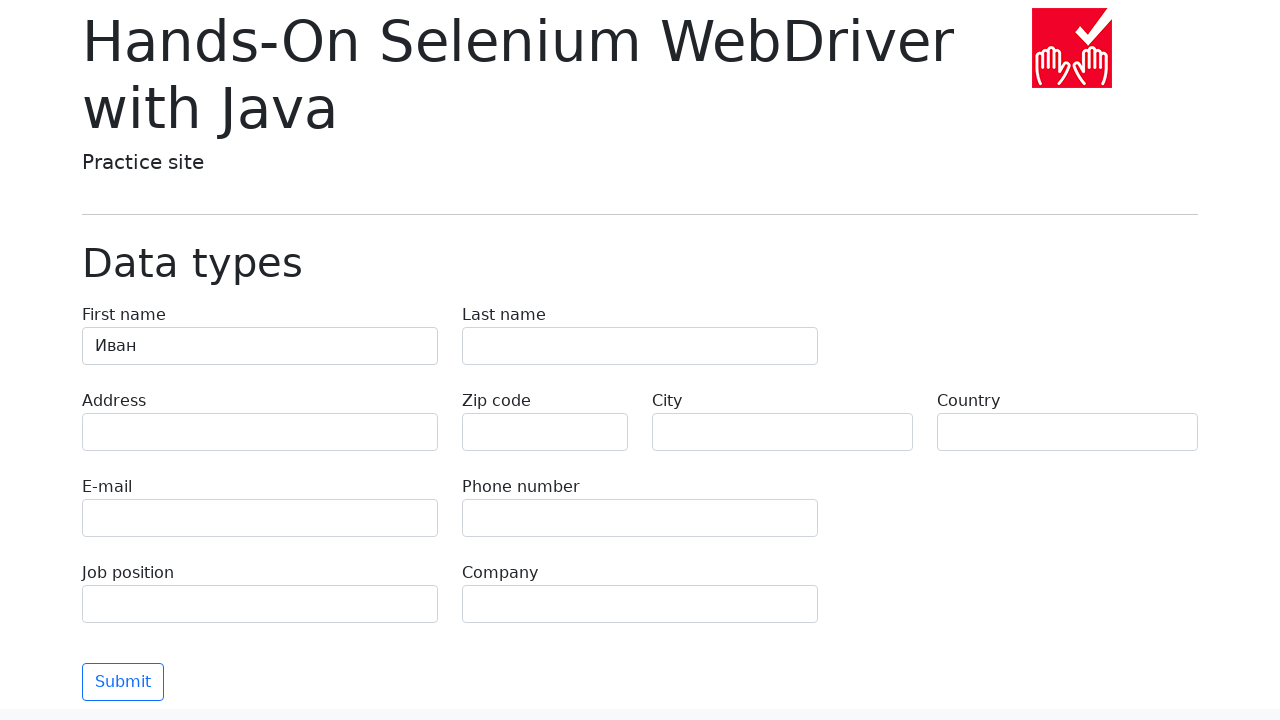

Filled form field 'last-name' with value 'Петров' on input[name="last-name"]
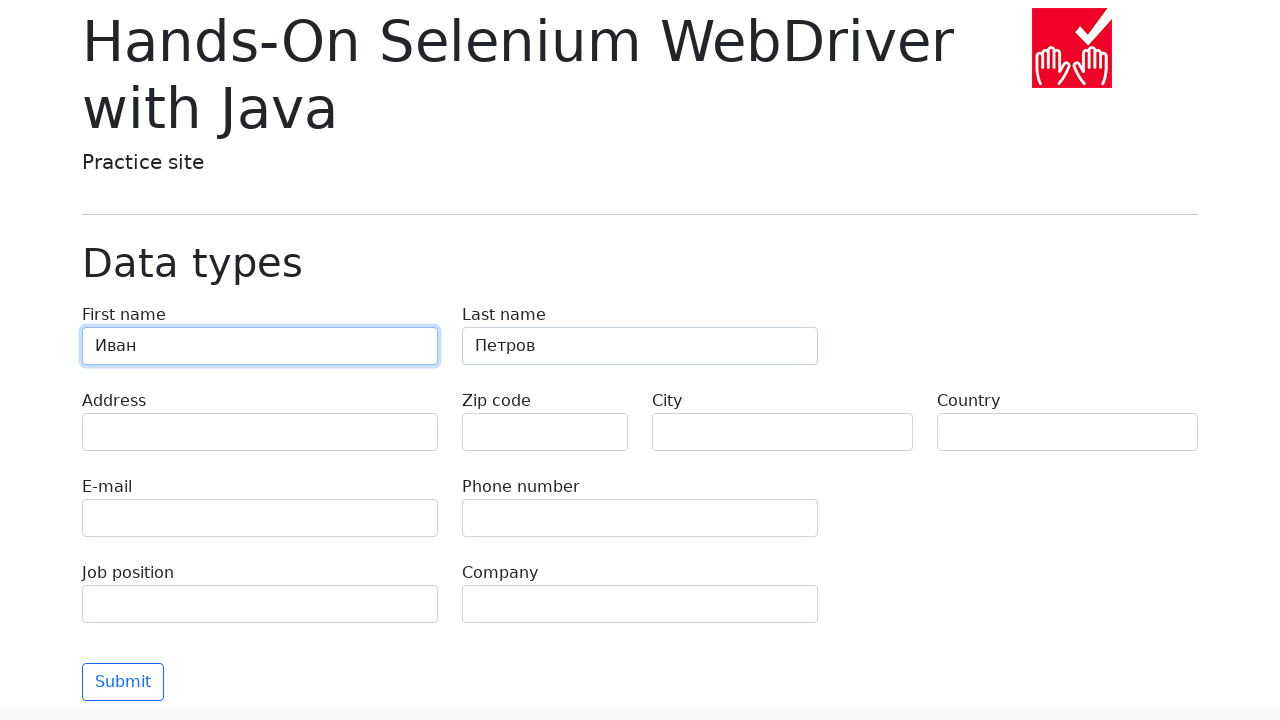

Filled form field 'address' with value 'Ленина, 55-3' on input[name="address"]
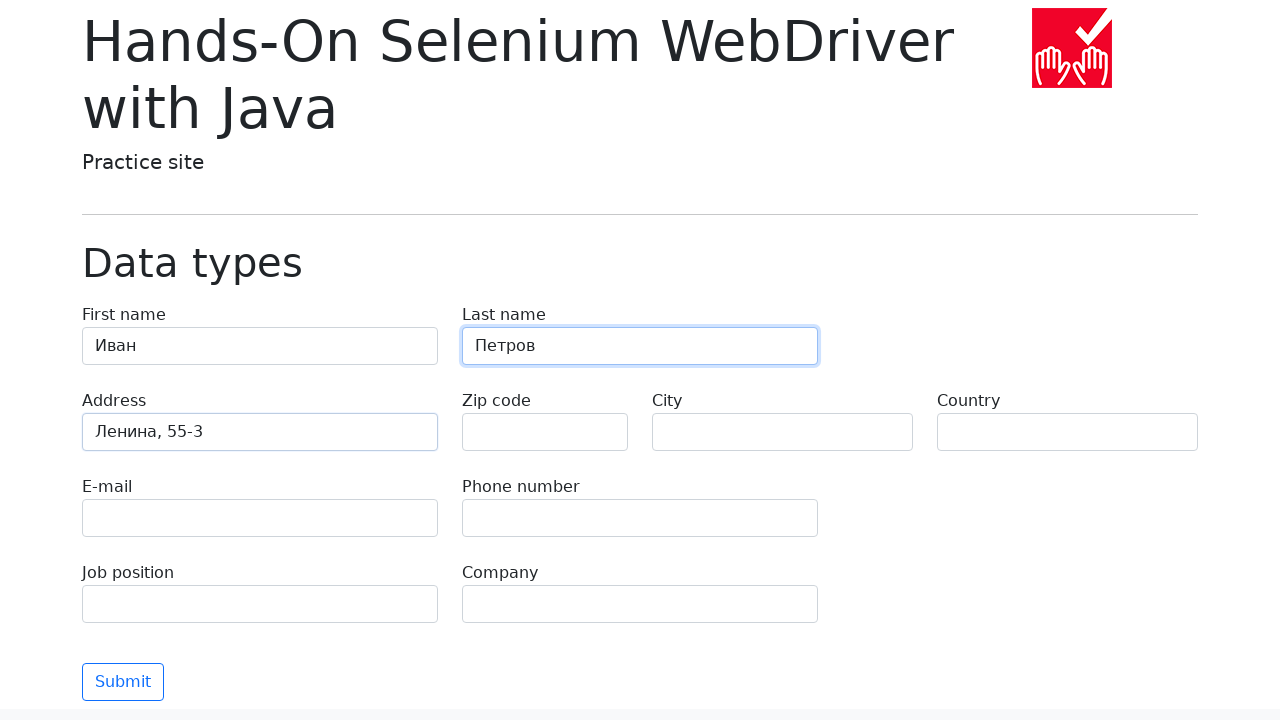

Filled form field 'e-mail' with value 'test@skypro.com' on input[name="e-mail"]
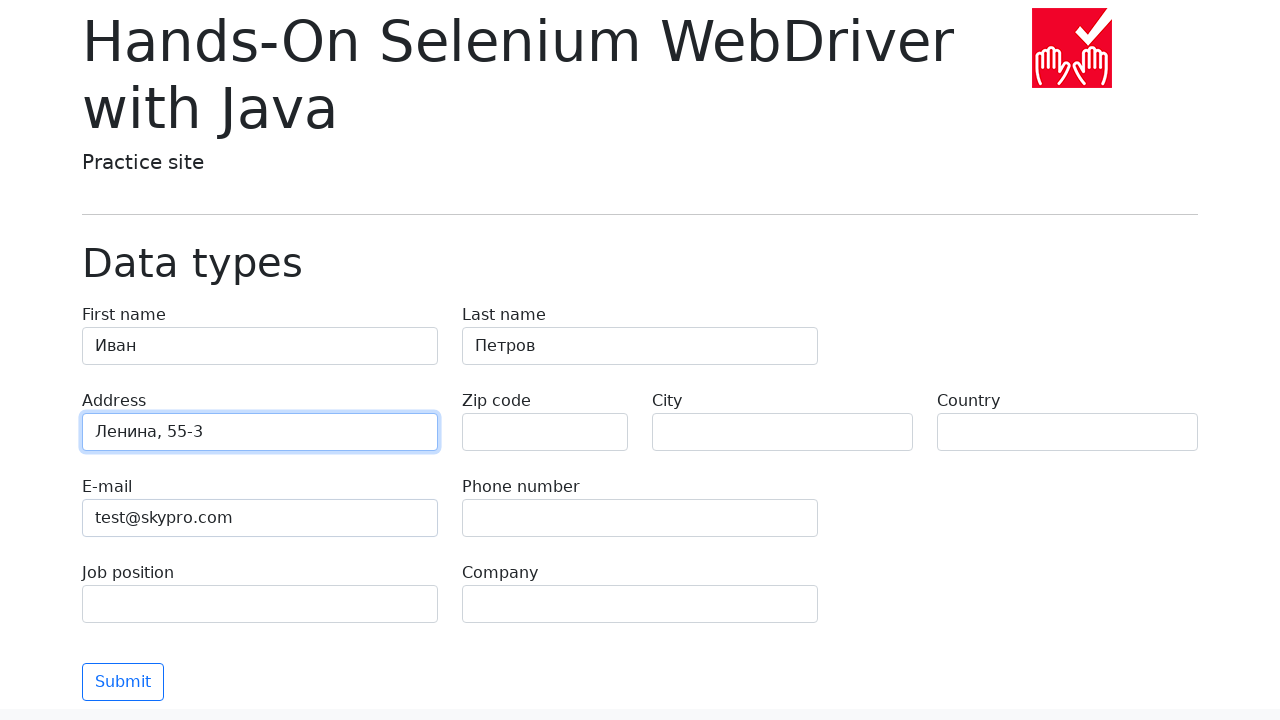

Filled form field 'phone' with value '+7985899998787' on input[name="phone"]
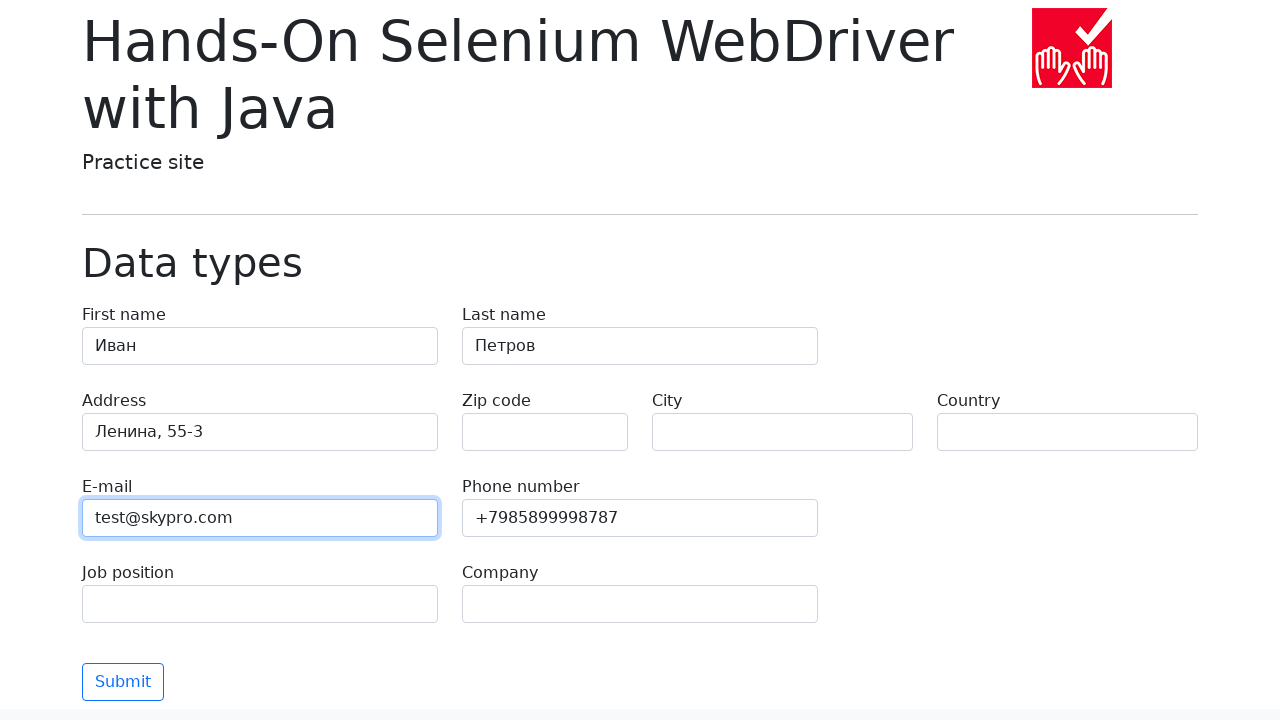

Filled form field 'zip-code' with value '' on input[name="zip-code"]
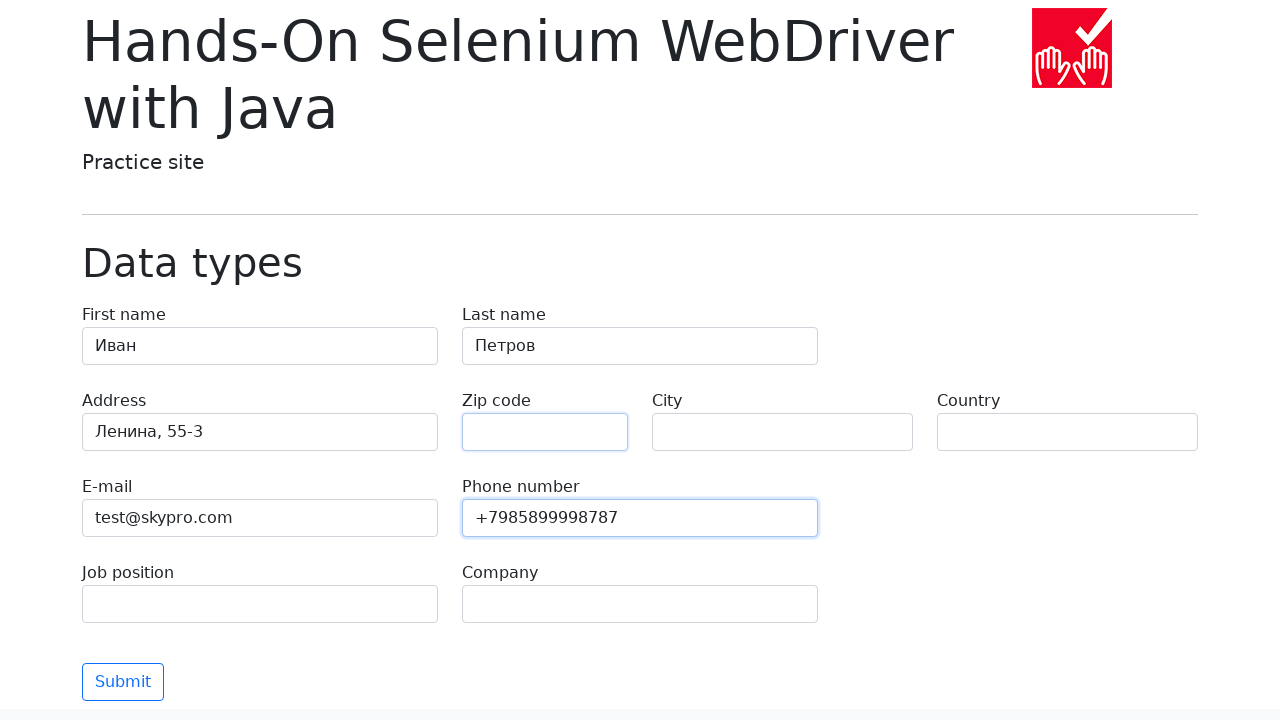

Filled form field 'city' with value 'Москва' on input[name="city"]
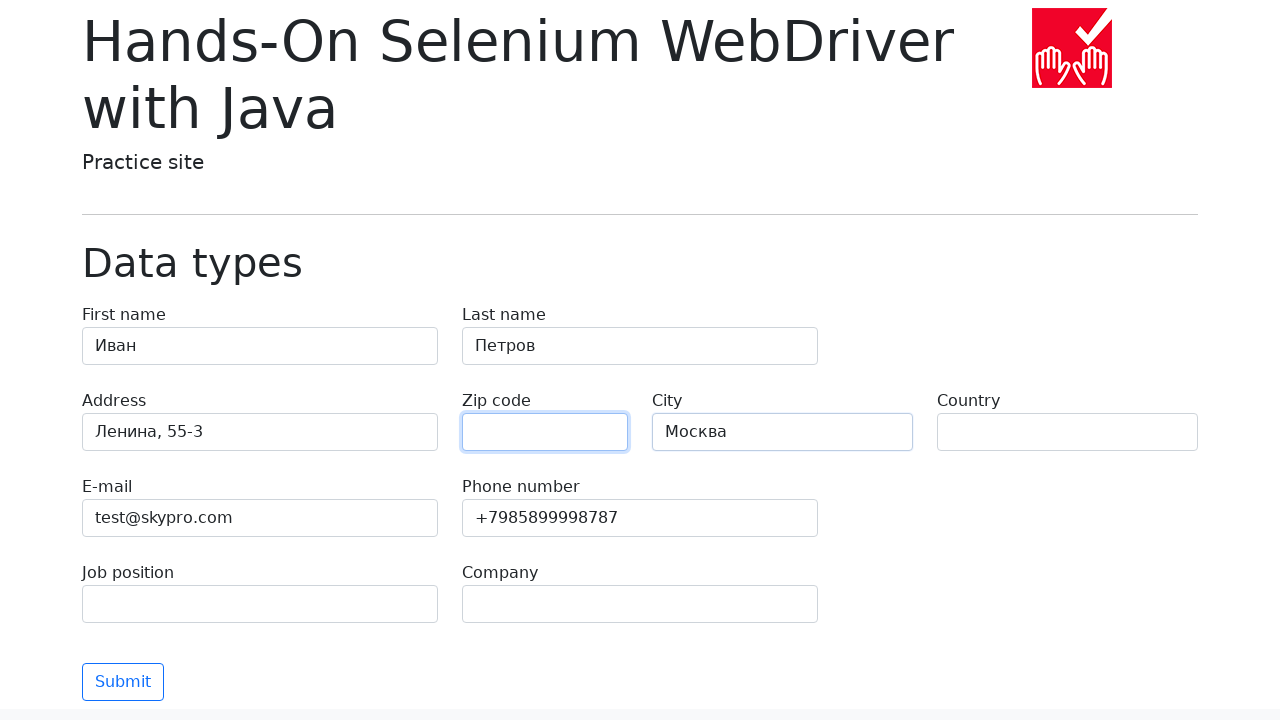

Filled form field 'country' with value 'Россия' on input[name="country"]
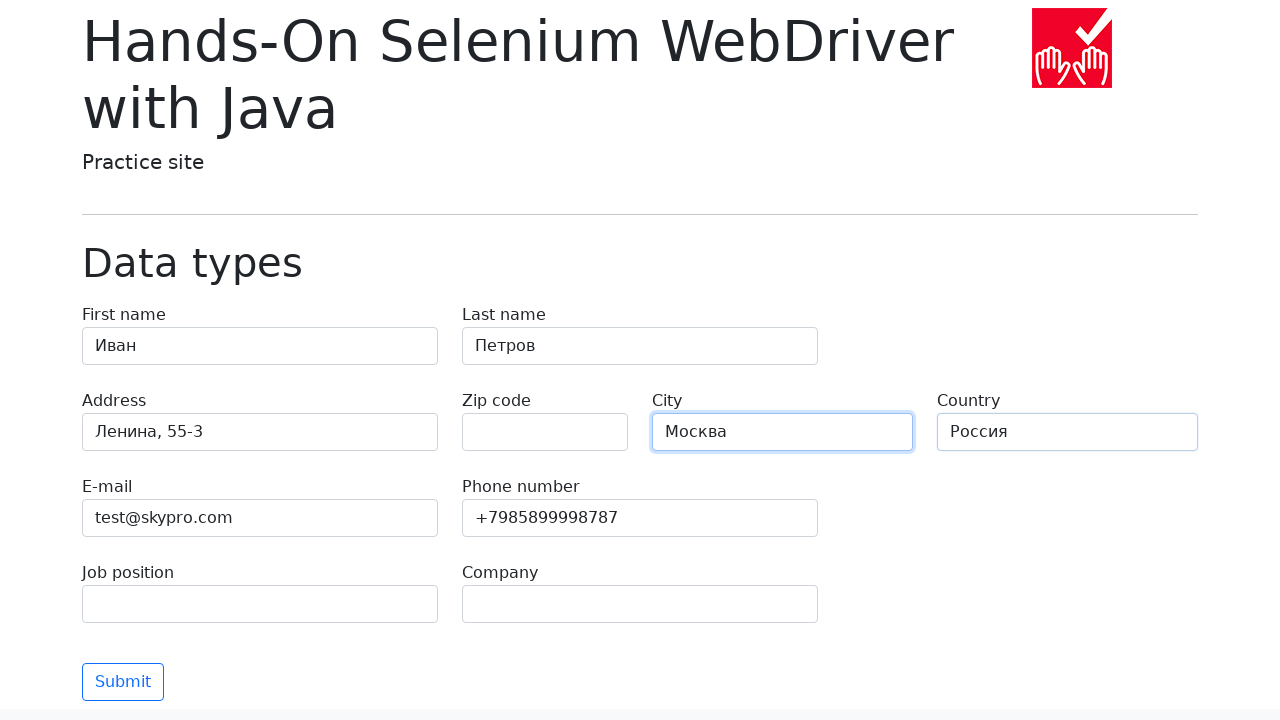

Filled form field 'job-position' with value 'QA' on input[name="job-position"]
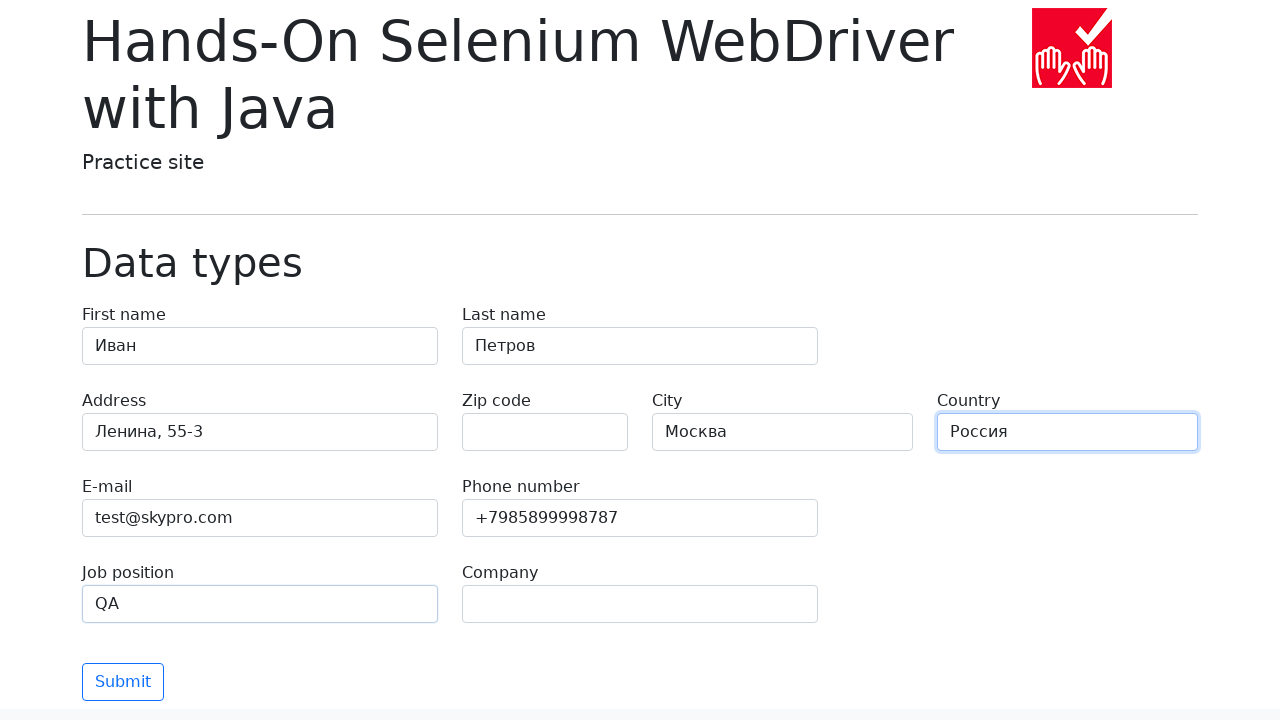

Filled form field 'company' with value 'SkyPro' on input[name="company"]
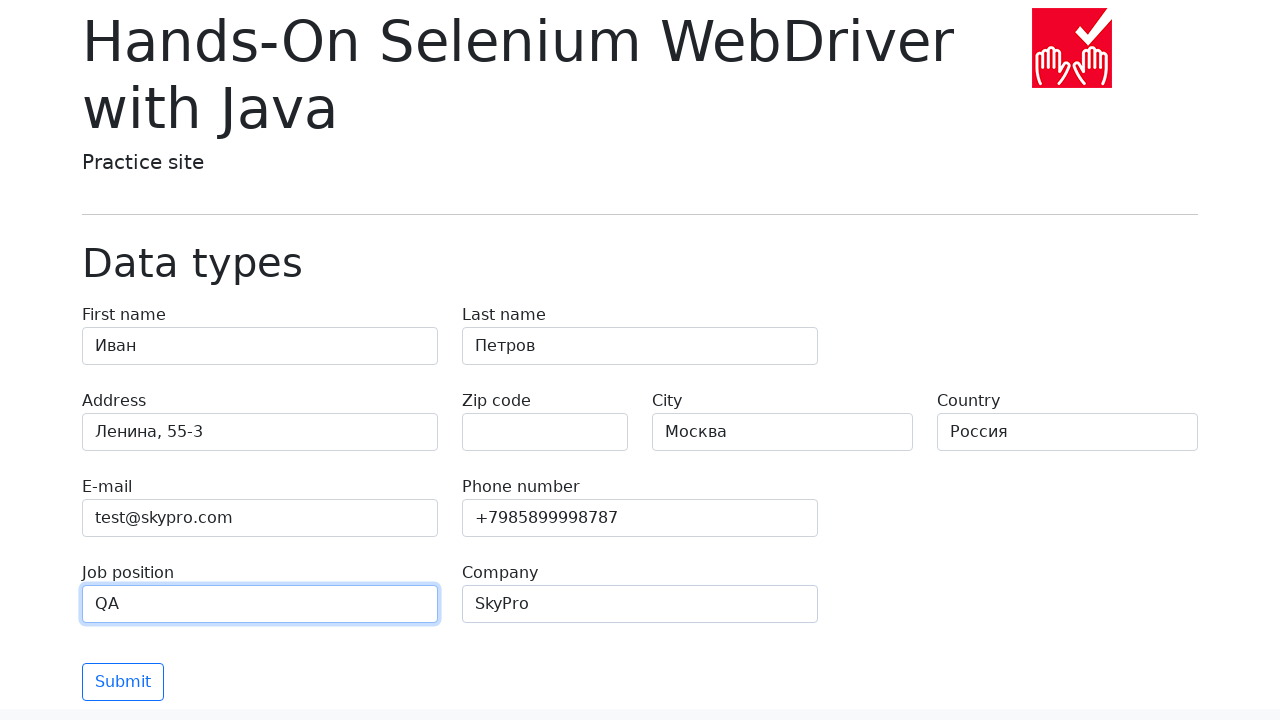

Clicked submit button to submit the form at (123, 682) on button[type="submit"]
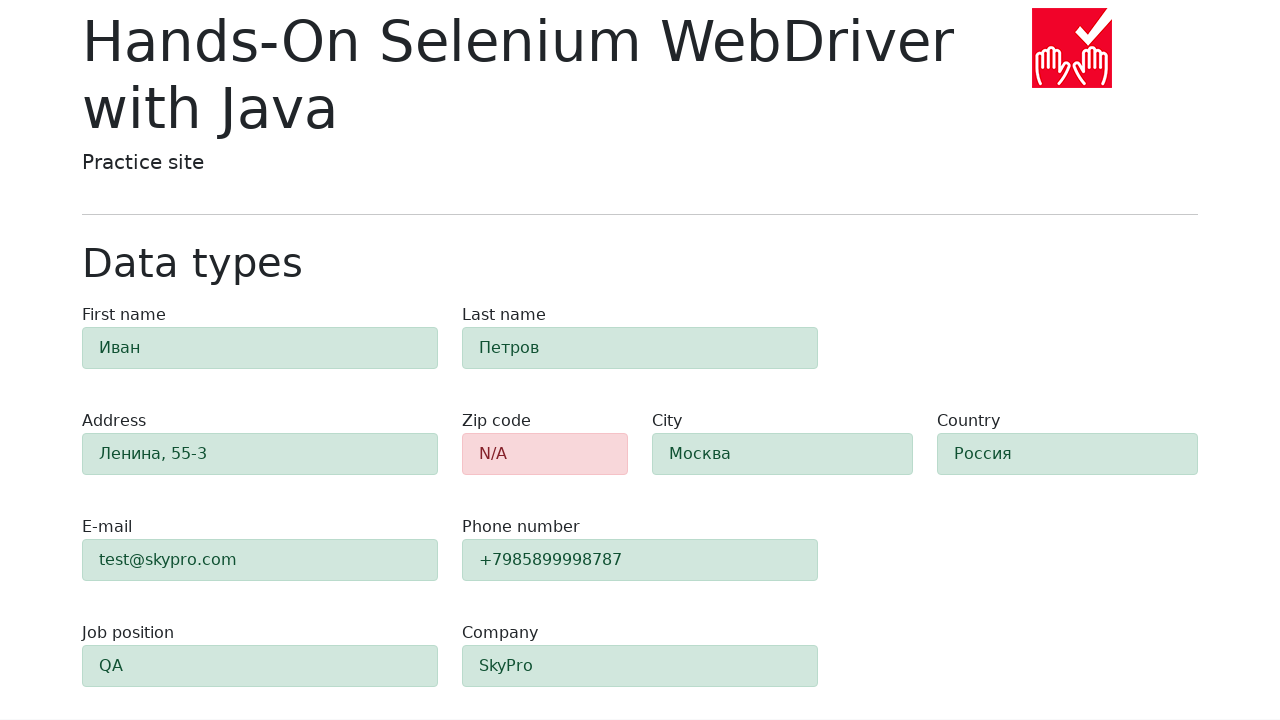

Waited for zip-code field to appear after form submission
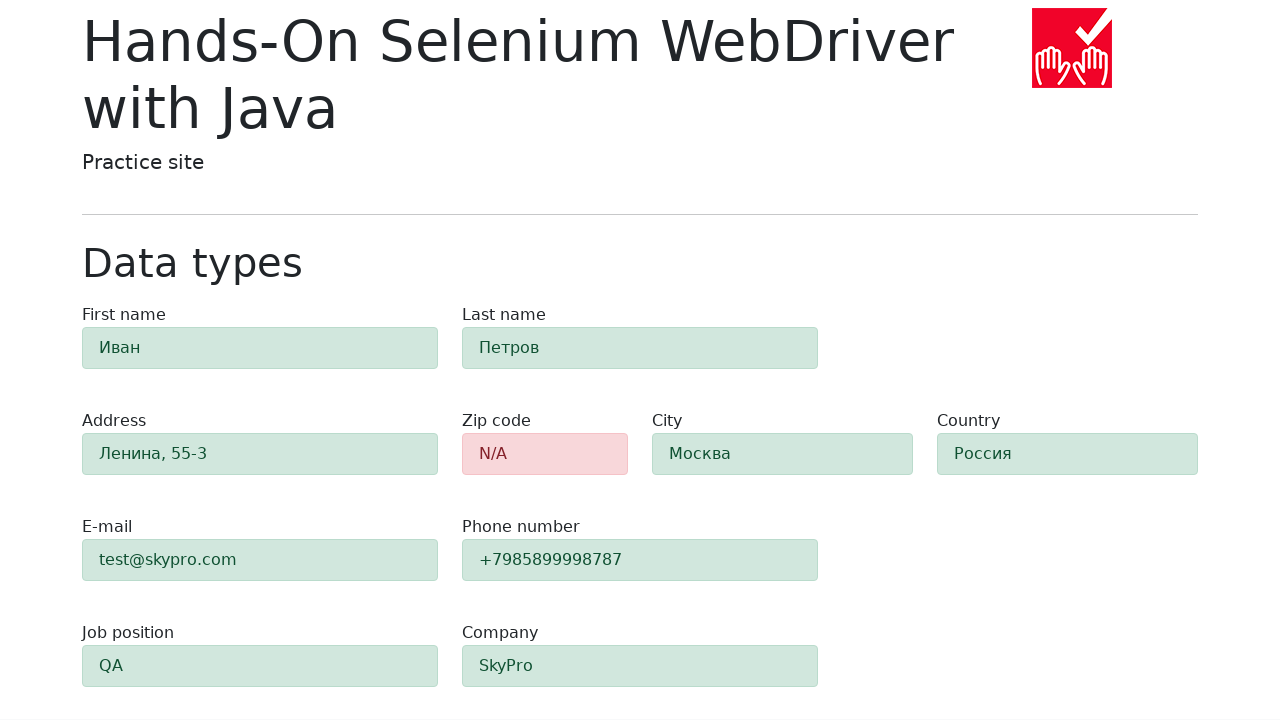

Verified zip-code field is visible and displays error state
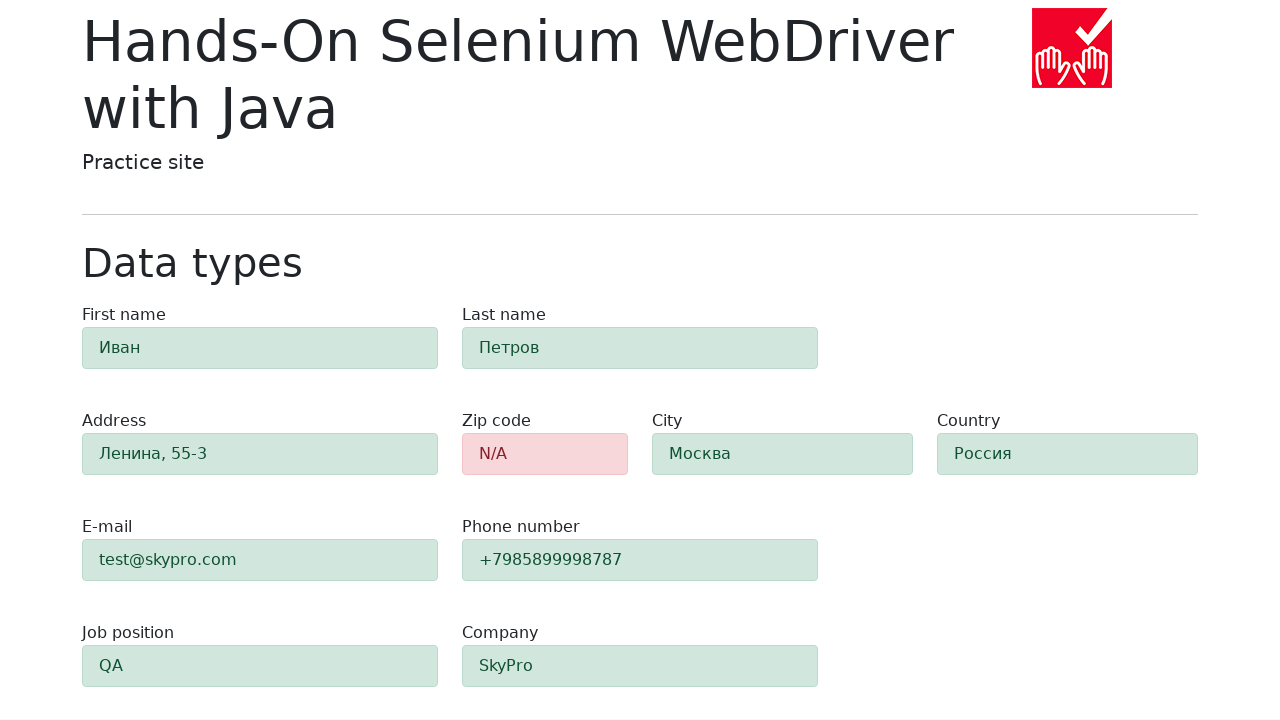

Verified field 'first-name' is visible and displays success state
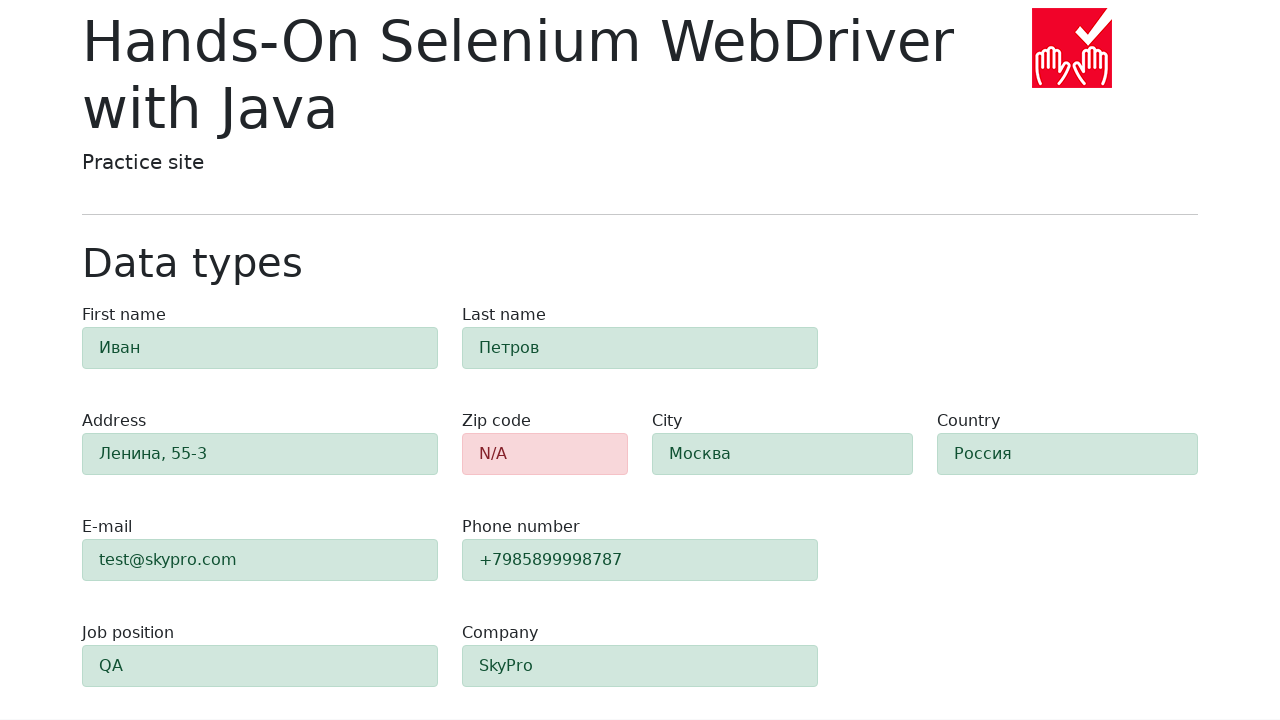

Verified field 'last-name' is visible and displays success state
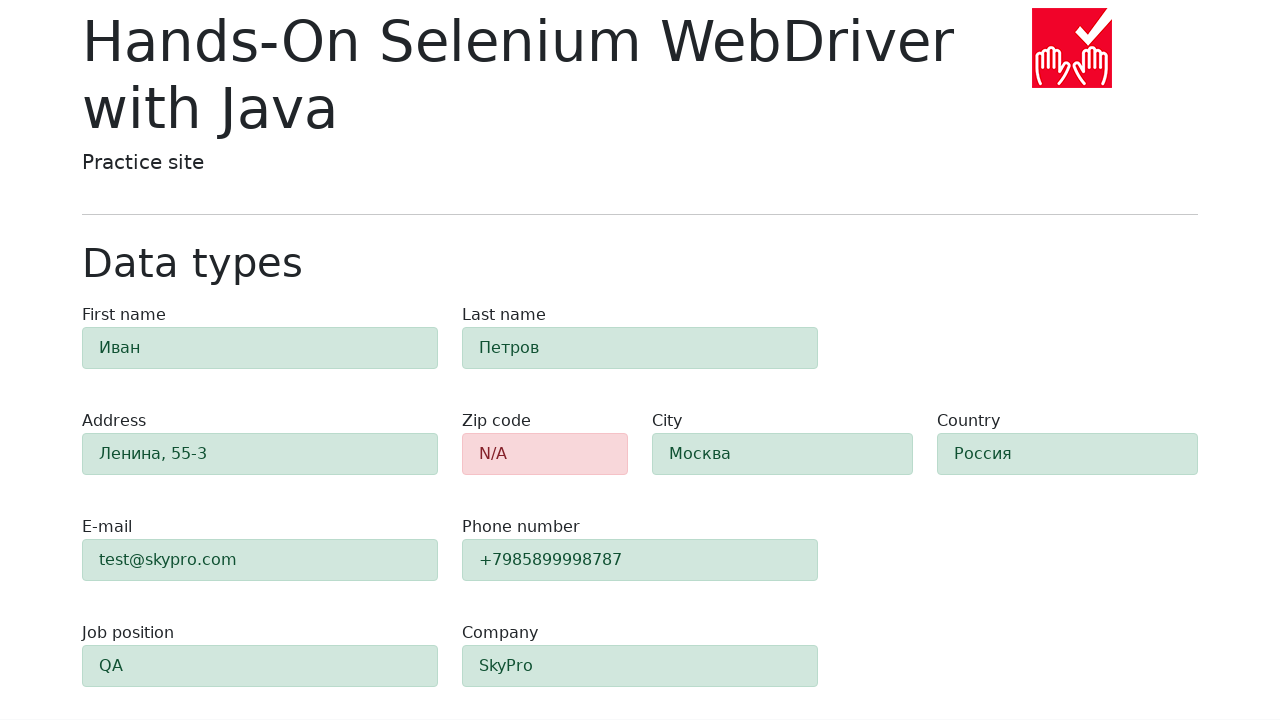

Verified field 'address' is visible and displays success state
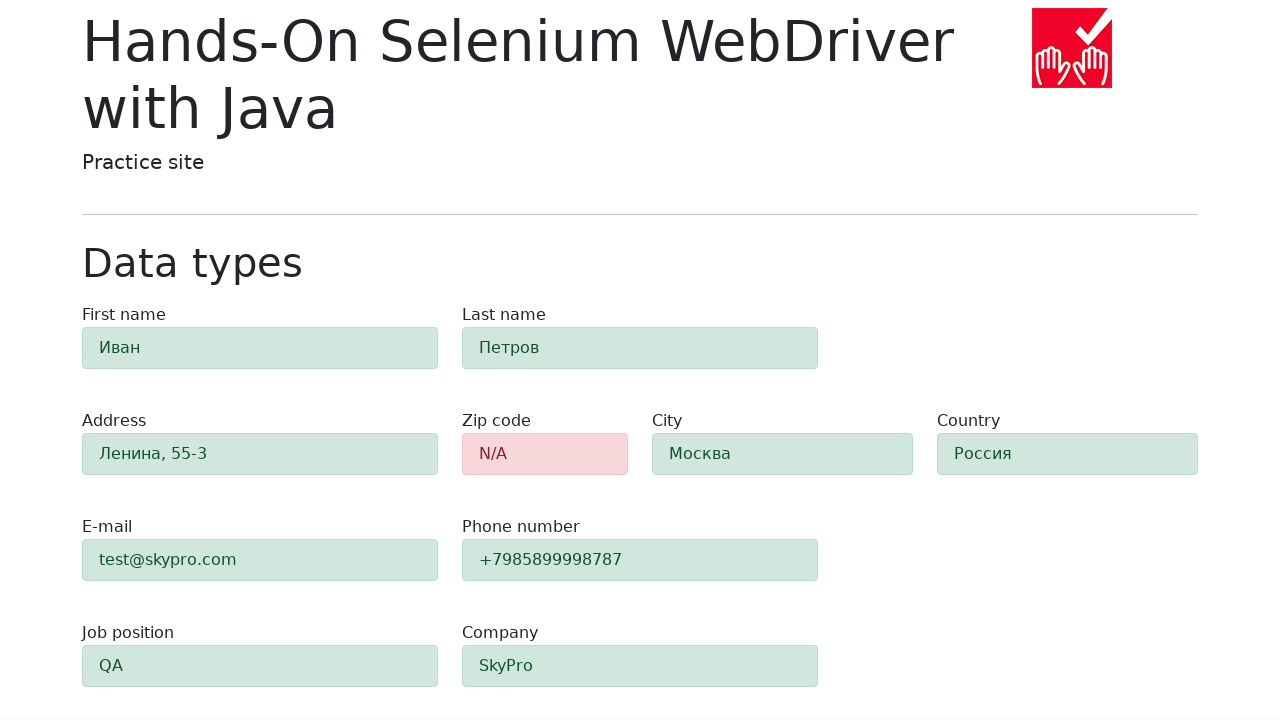

Verified field 'e-mail' is visible and displays success state
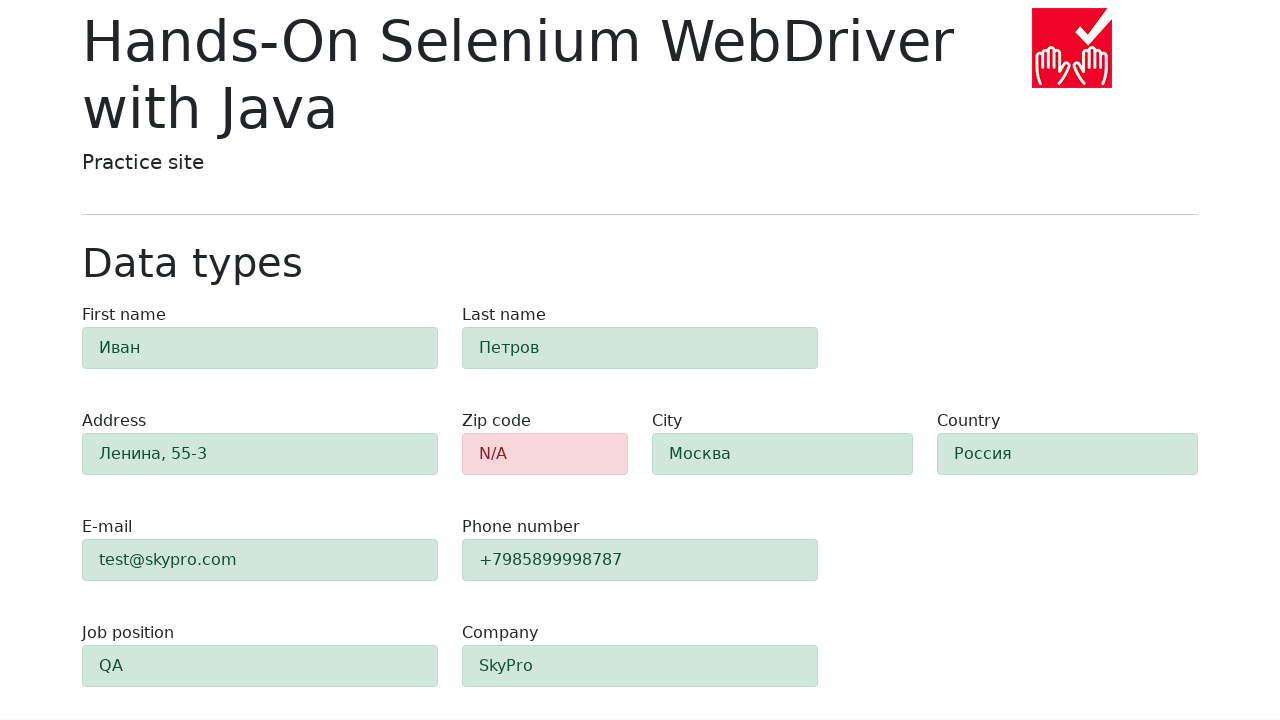

Verified field 'phone' is visible and displays success state
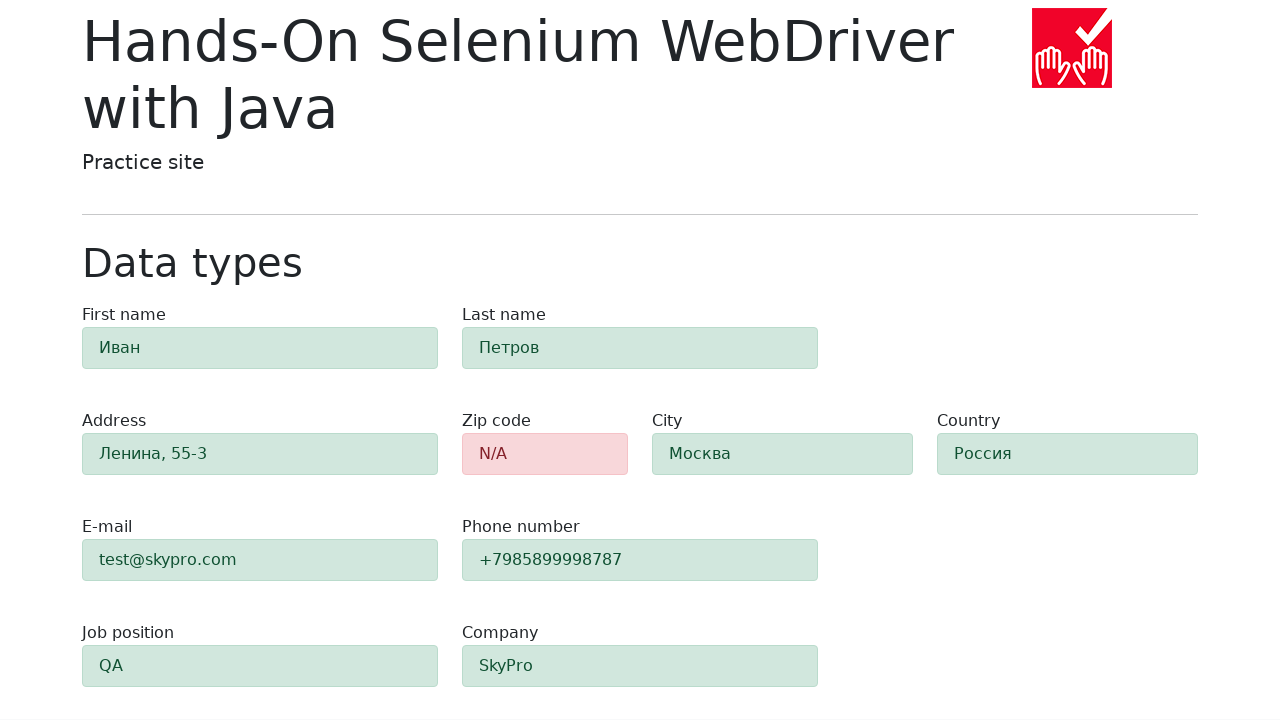

Verified field 'city' is visible and displays success state
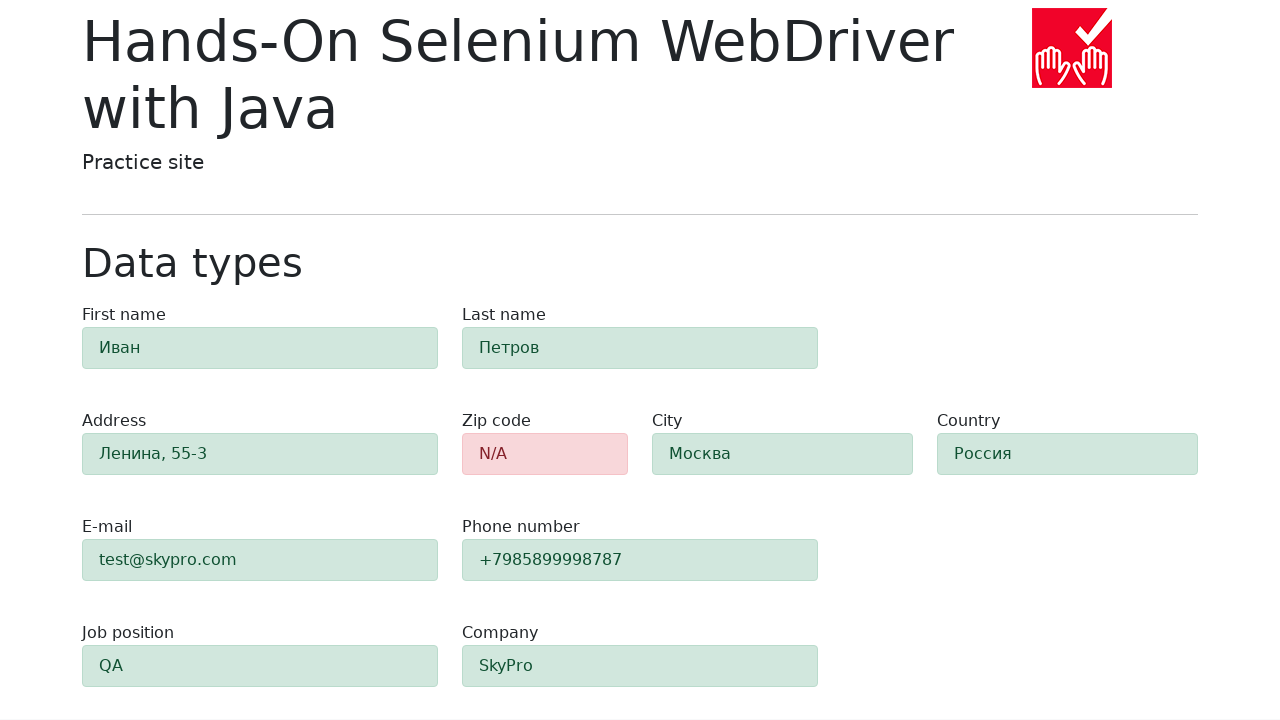

Verified field 'country' is visible and displays success state
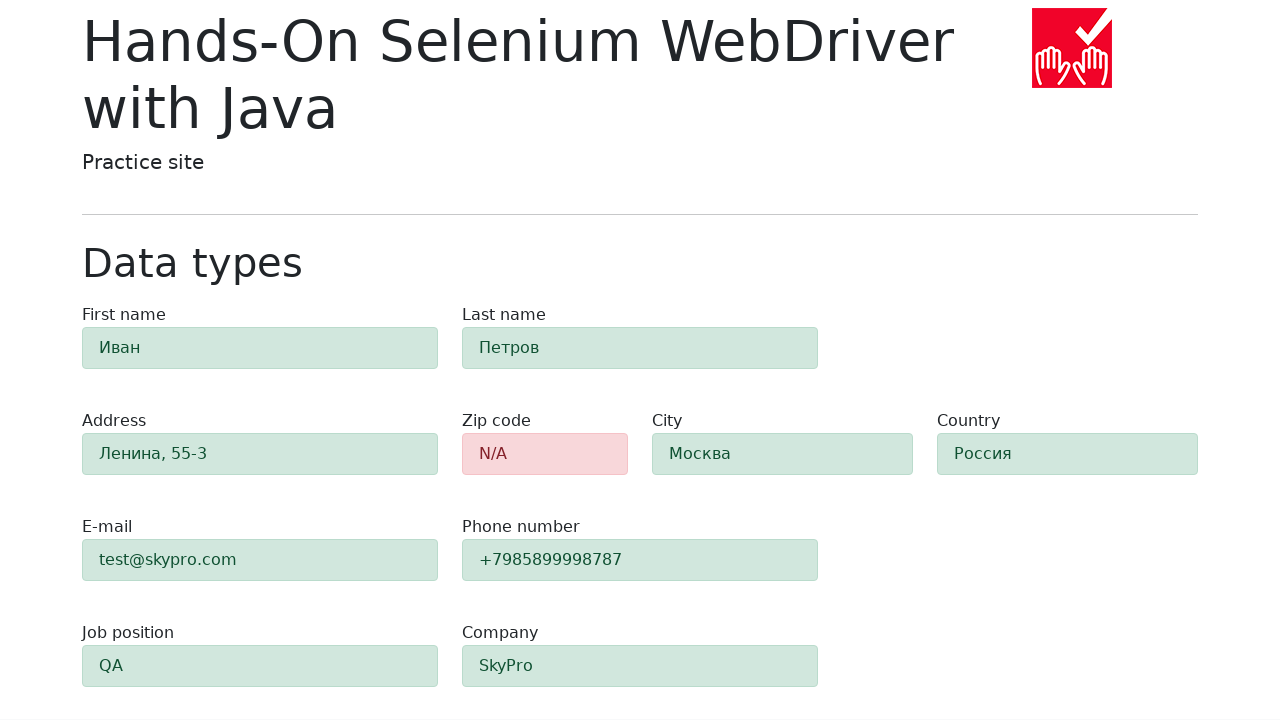

Verified field 'job-position' is visible and displays success state
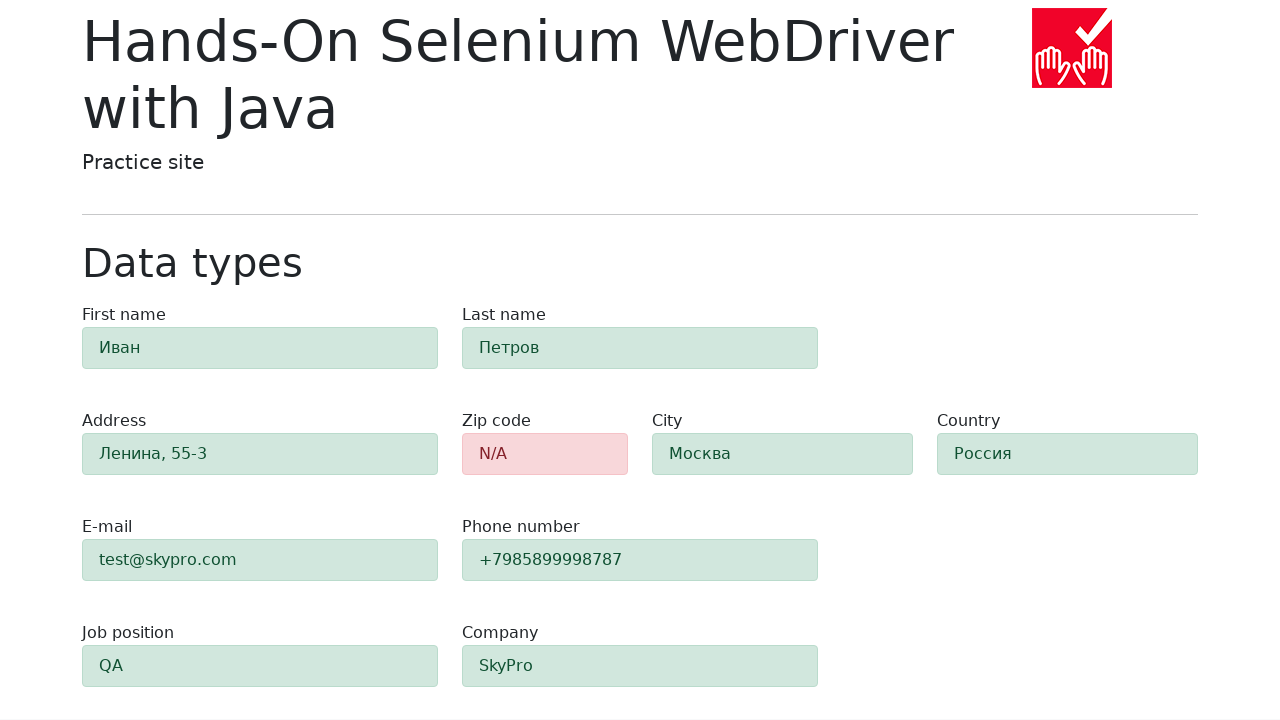

Verified field 'company' is visible and displays success state
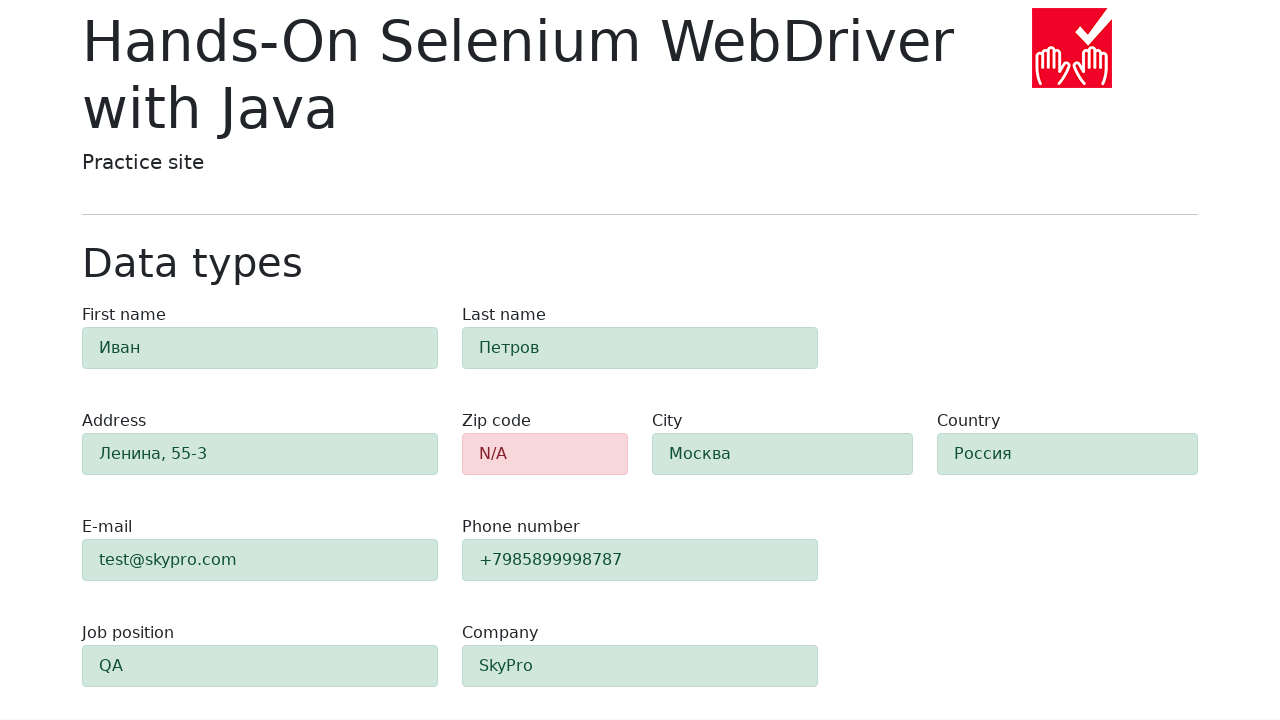

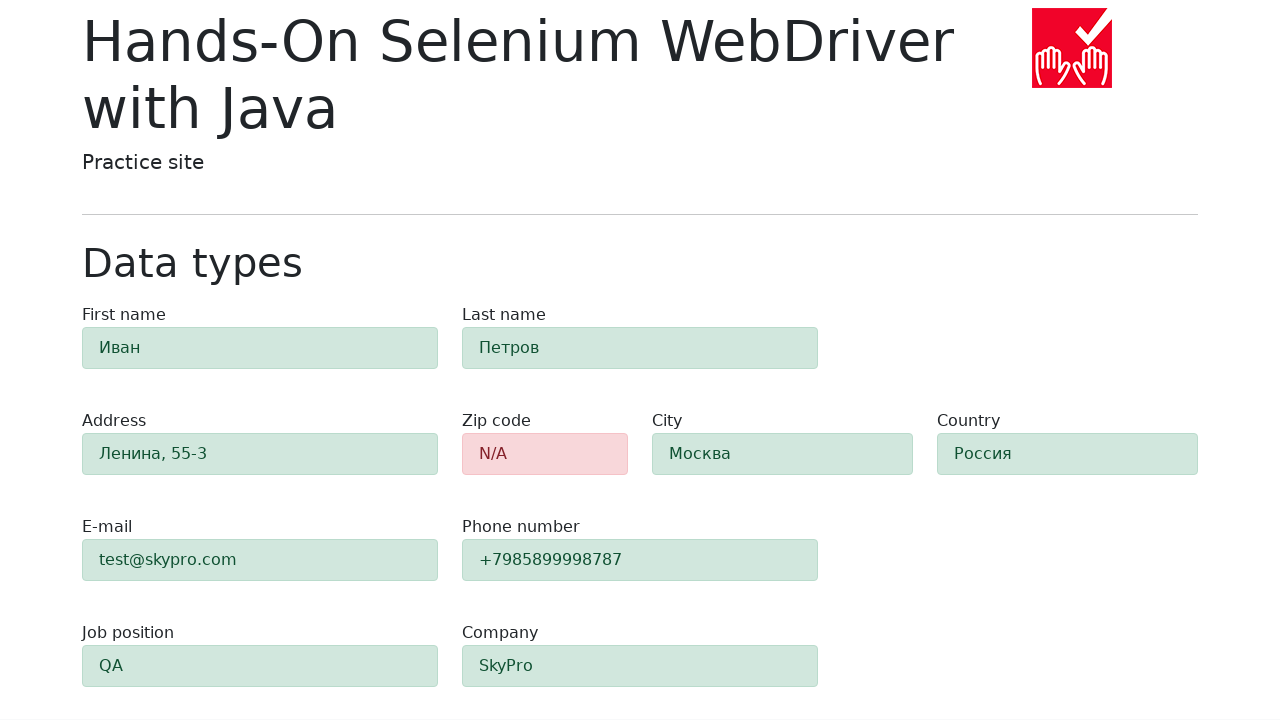